Tests clearing text from a textarea element after setting initial content

Starting URL: https://www.w3schools.com/tags/tryit.asp?filename=tryhtml_textarea

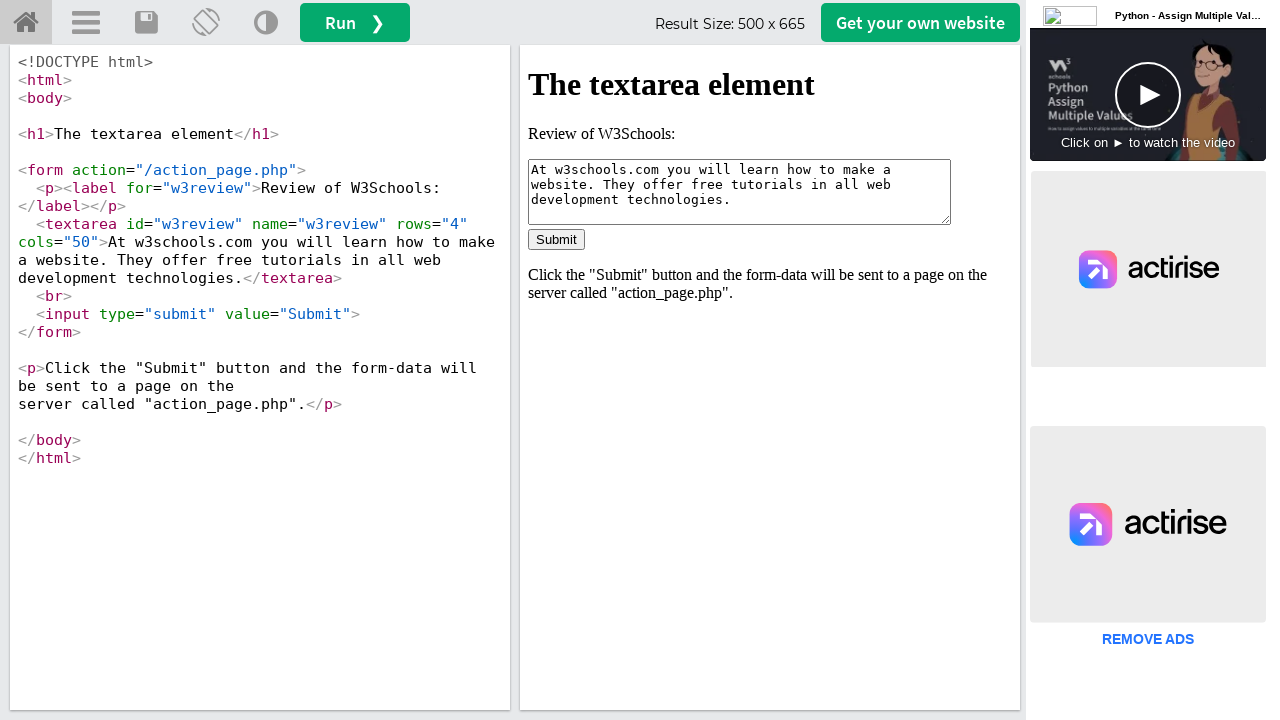

Waited for iframe#iframeResult to load
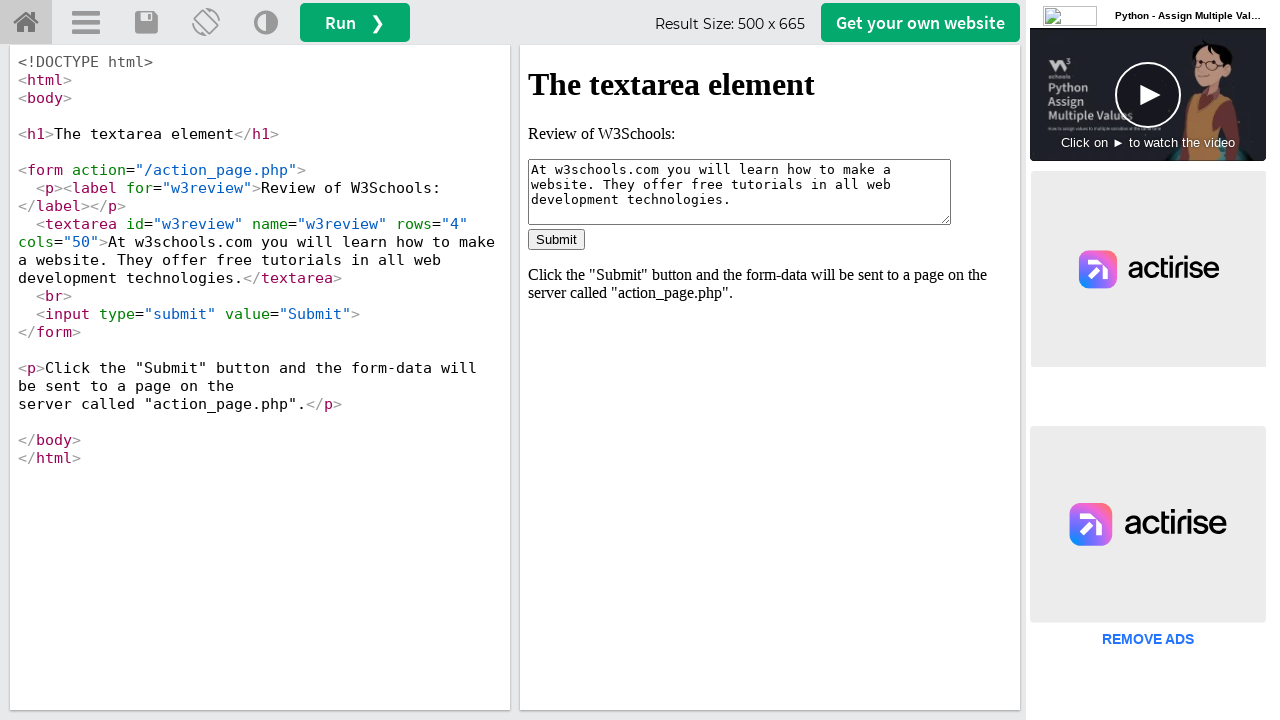

Located iframe#iframeResult frame
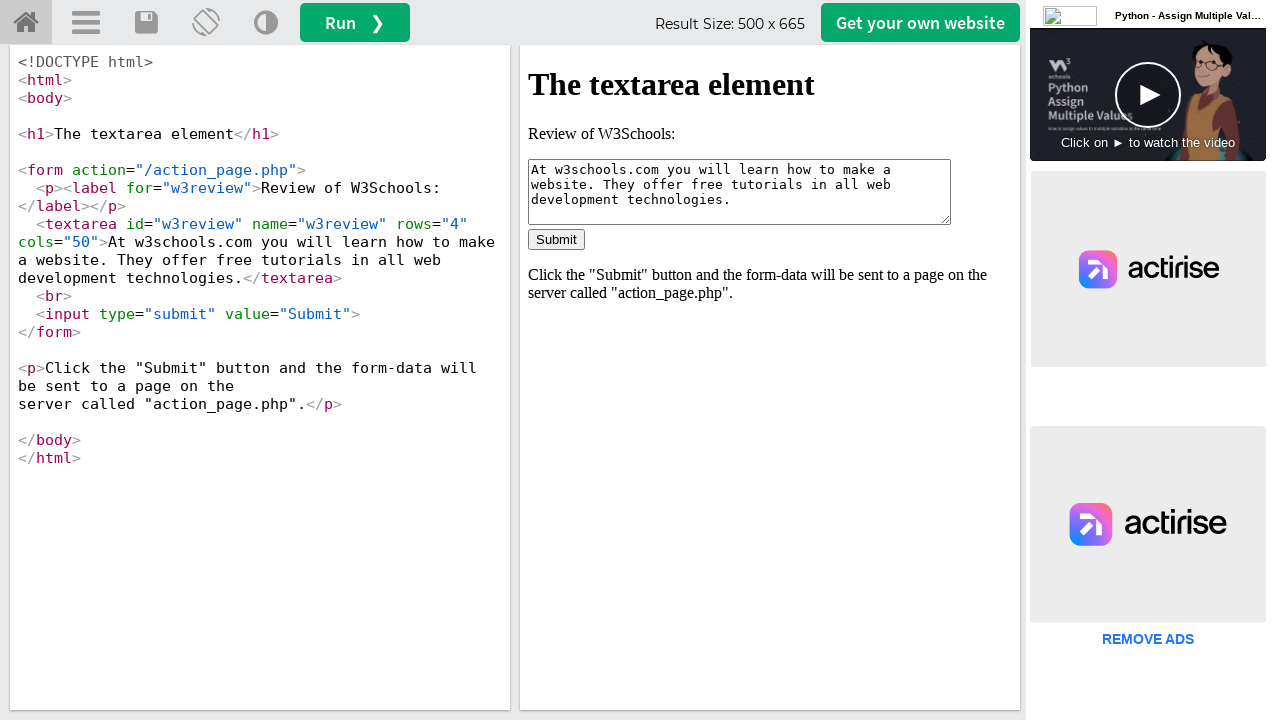

Filled textarea#w3review with initial text 'James' on iframe#iframeResult >> internal:control=enter-frame >> #w3review
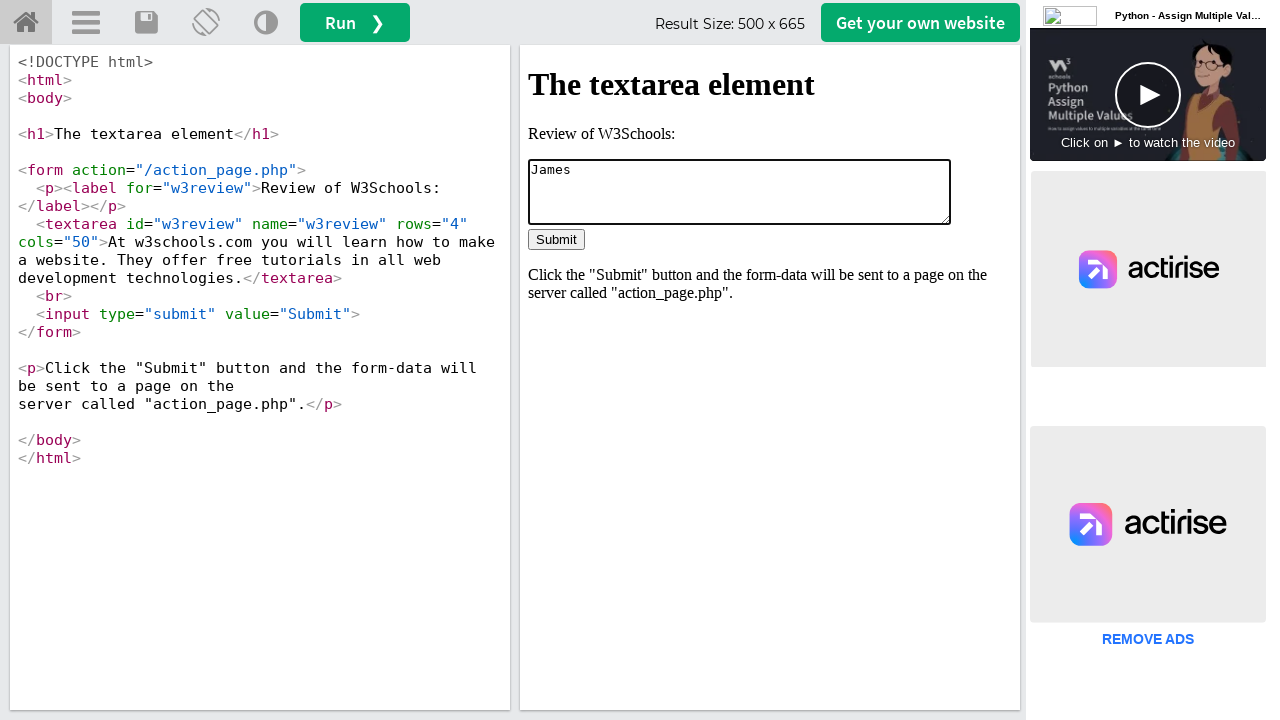

Cleared textarea#w3review by filling with empty string on iframe#iframeResult >> internal:control=enter-frame >> #w3review
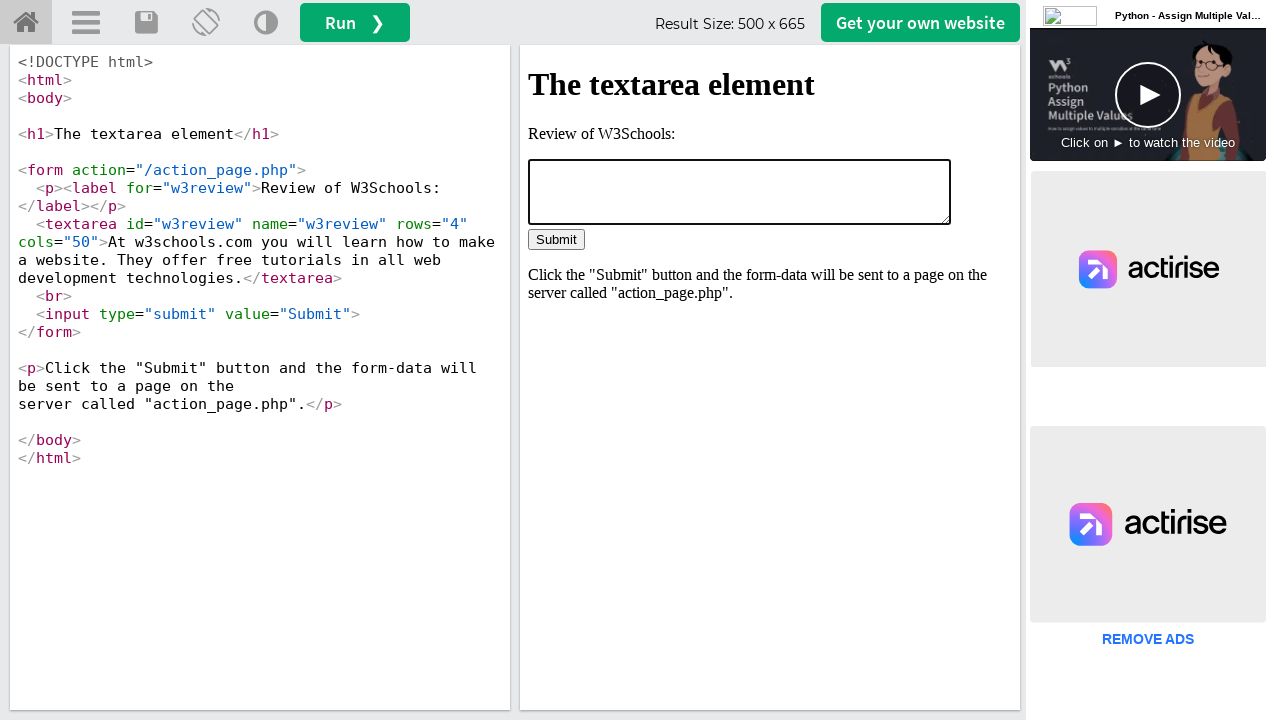

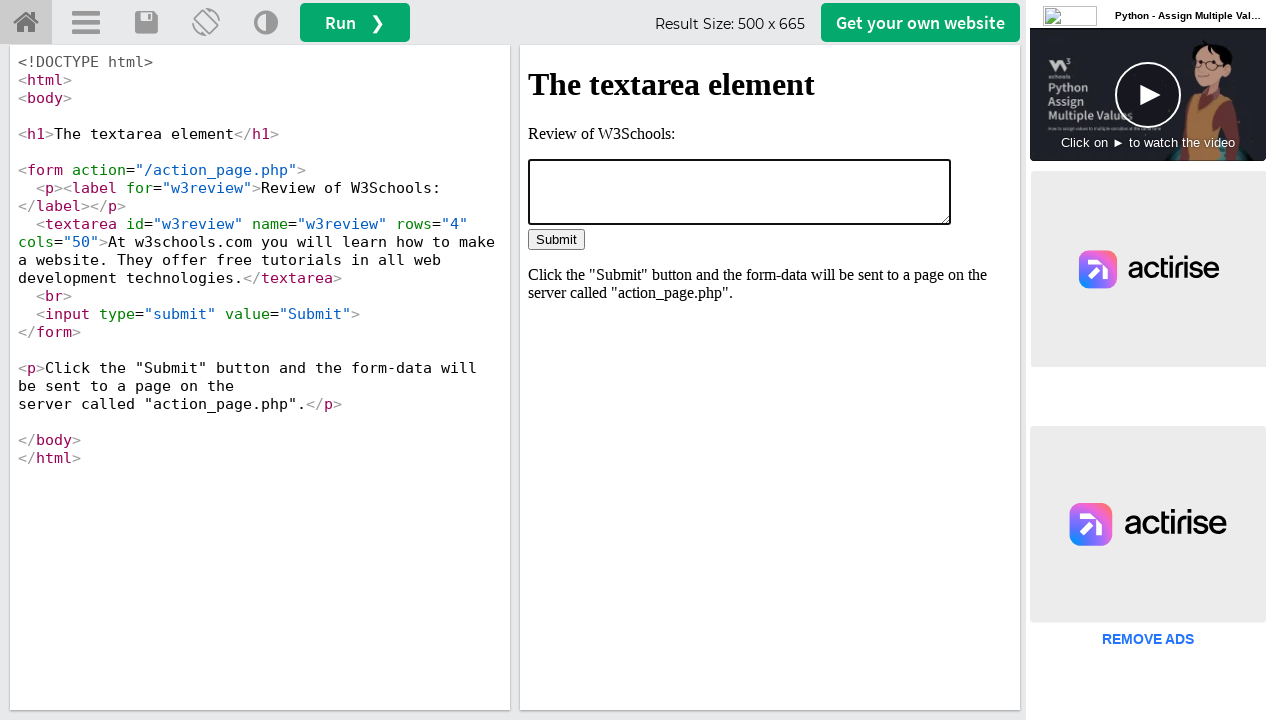